Tests select dropdown functionality by selecting multiple options using different methods (visible text, index, value) and deselecting an option from a multi-select dropdown.

Starting URL: https://training-support.net/webelements/selects

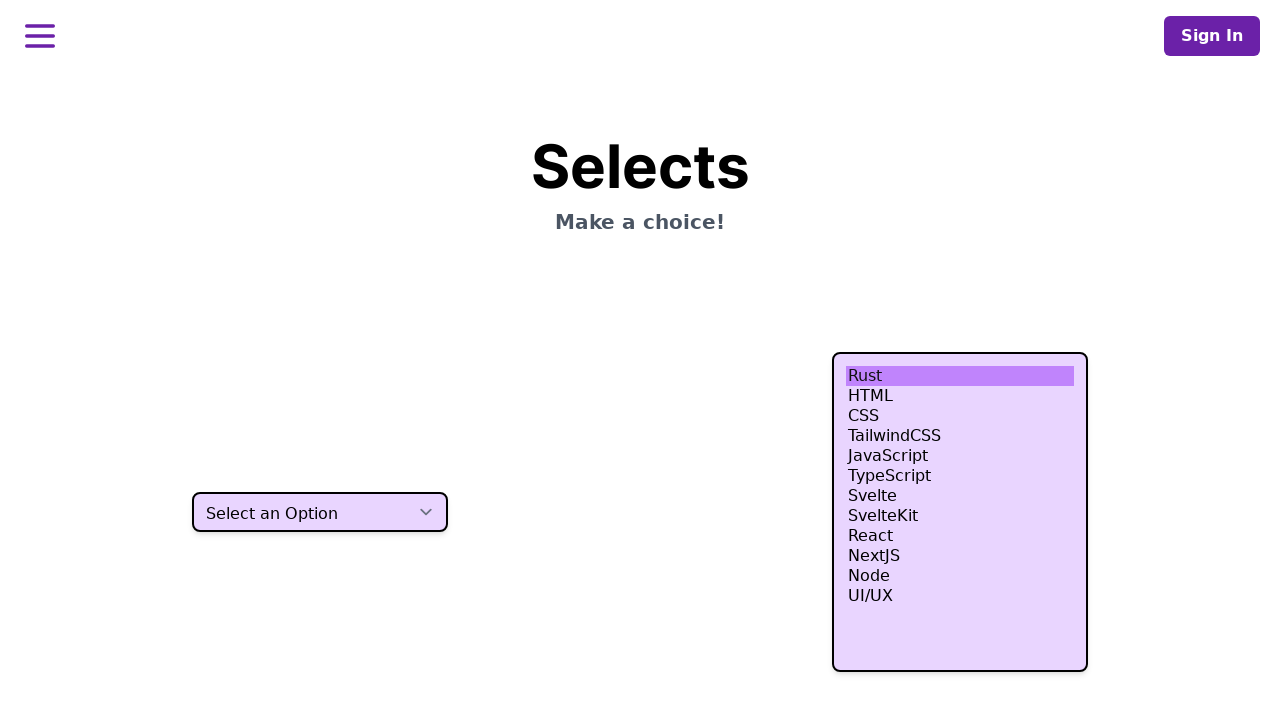

Selected 'JavaScript' option by visible text from multi-select dropdown on //option[@value='rust']/parent::select
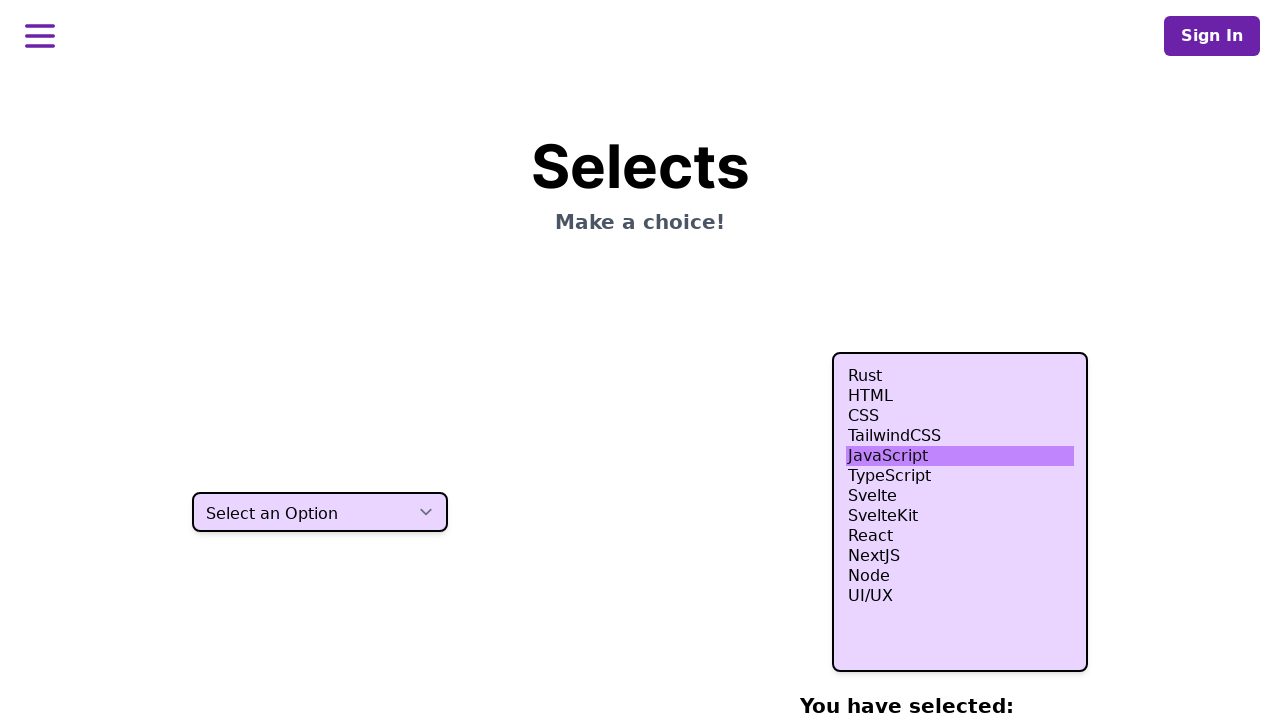

Selected option at index 4 from multi-select dropdown on //option[@value='rust']/parent::select
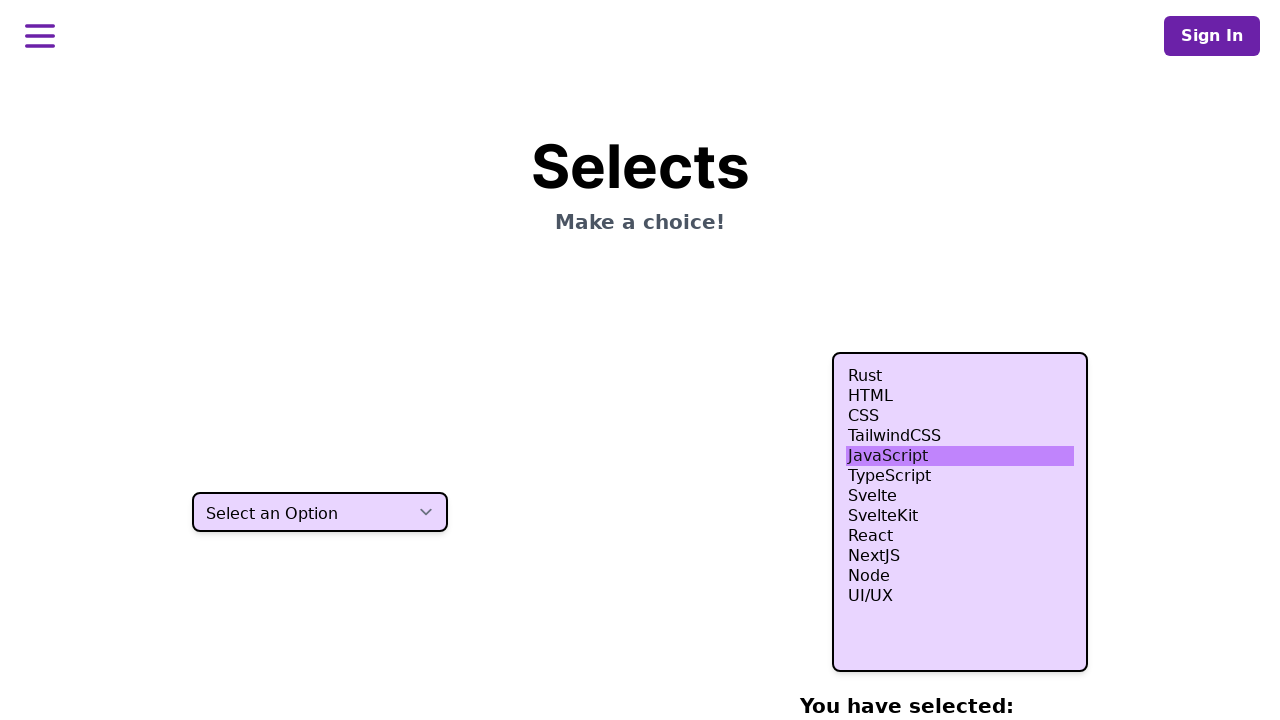

Selected option at index 5 from multi-select dropdown on //option[@value='rust']/parent::select
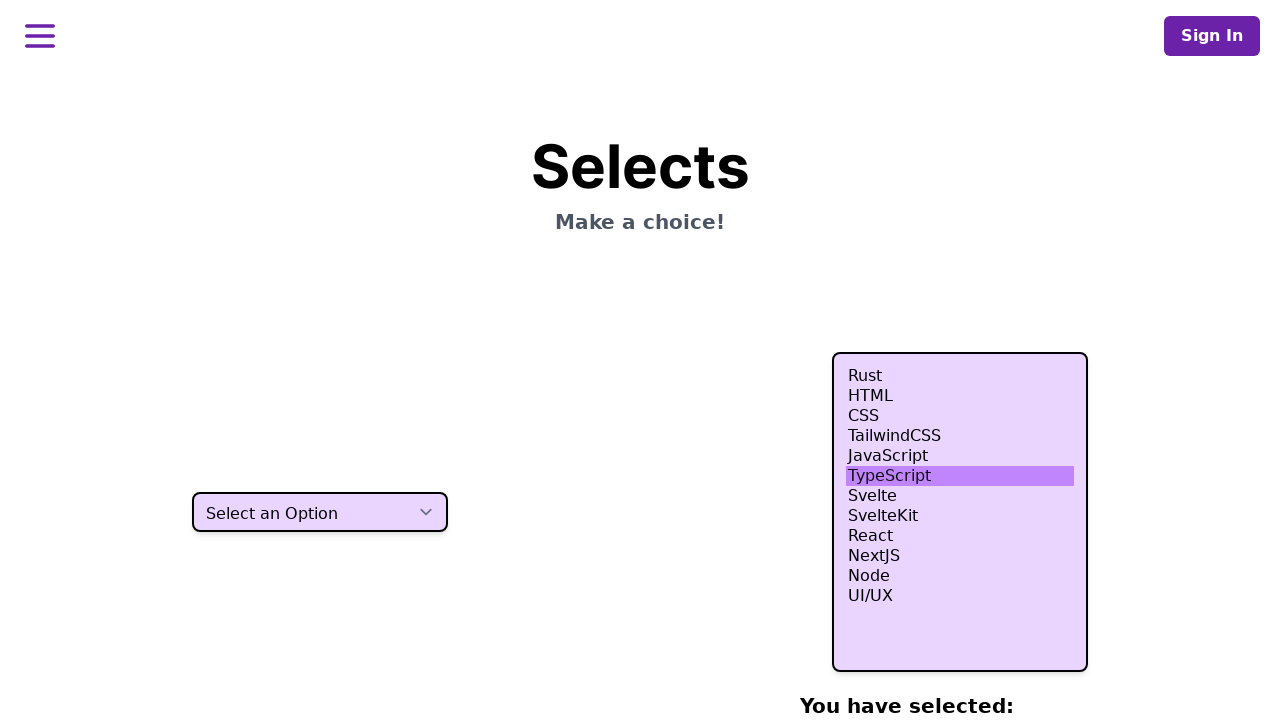

Selected option at index 6 from multi-select dropdown on //option[@value='rust']/parent::select
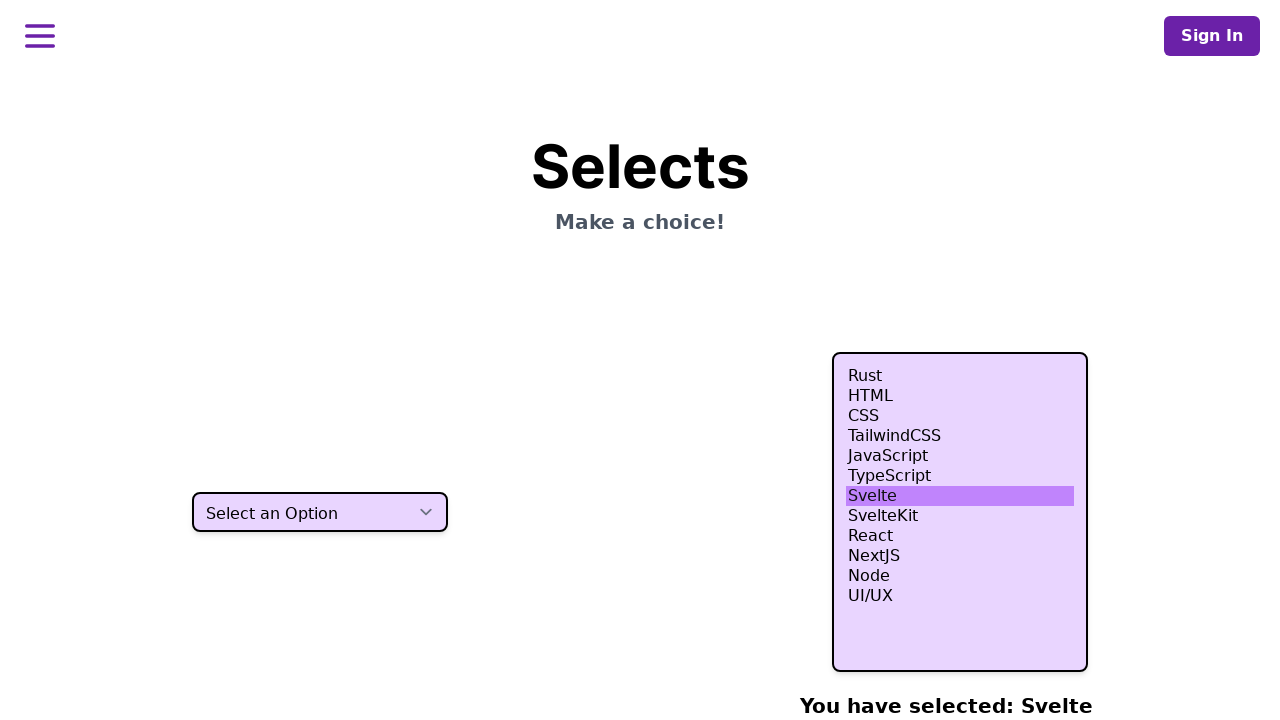

Selected 'nodejs' option by value from multi-select dropdown on //option[@value='rust']/parent::select
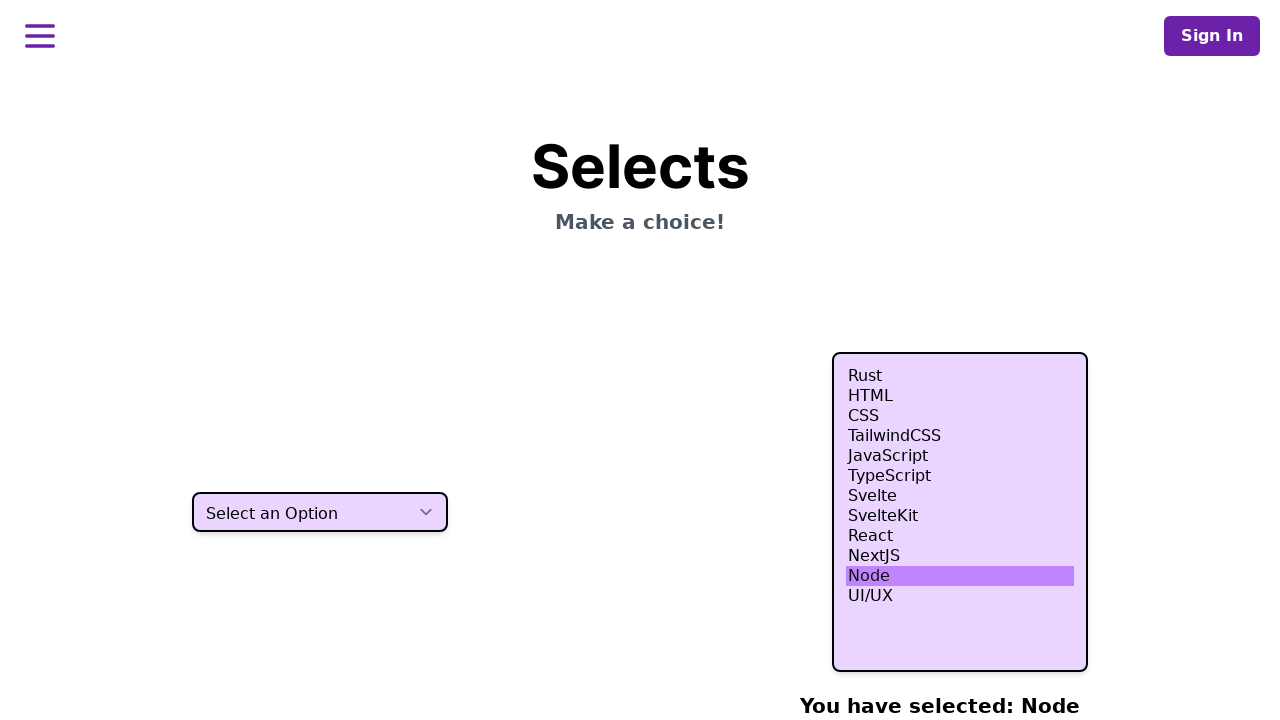

Deselected option at index 5 from multi-select dropdown using JavaScript
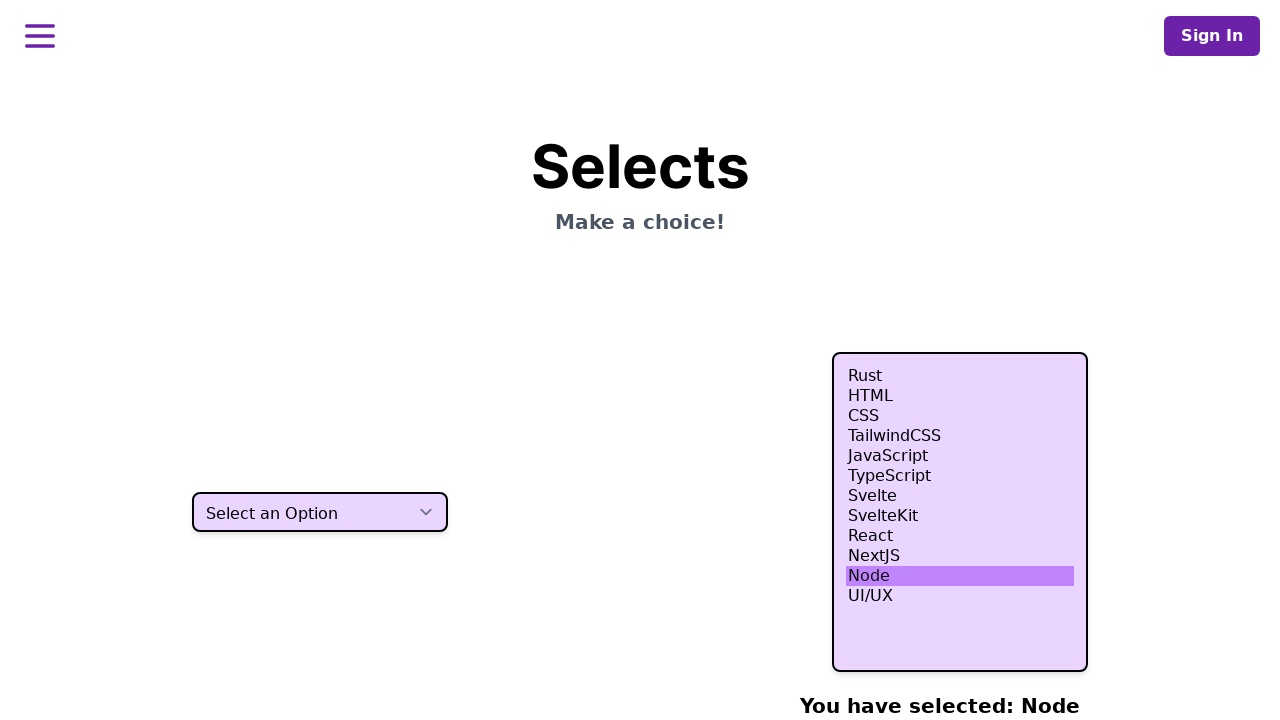

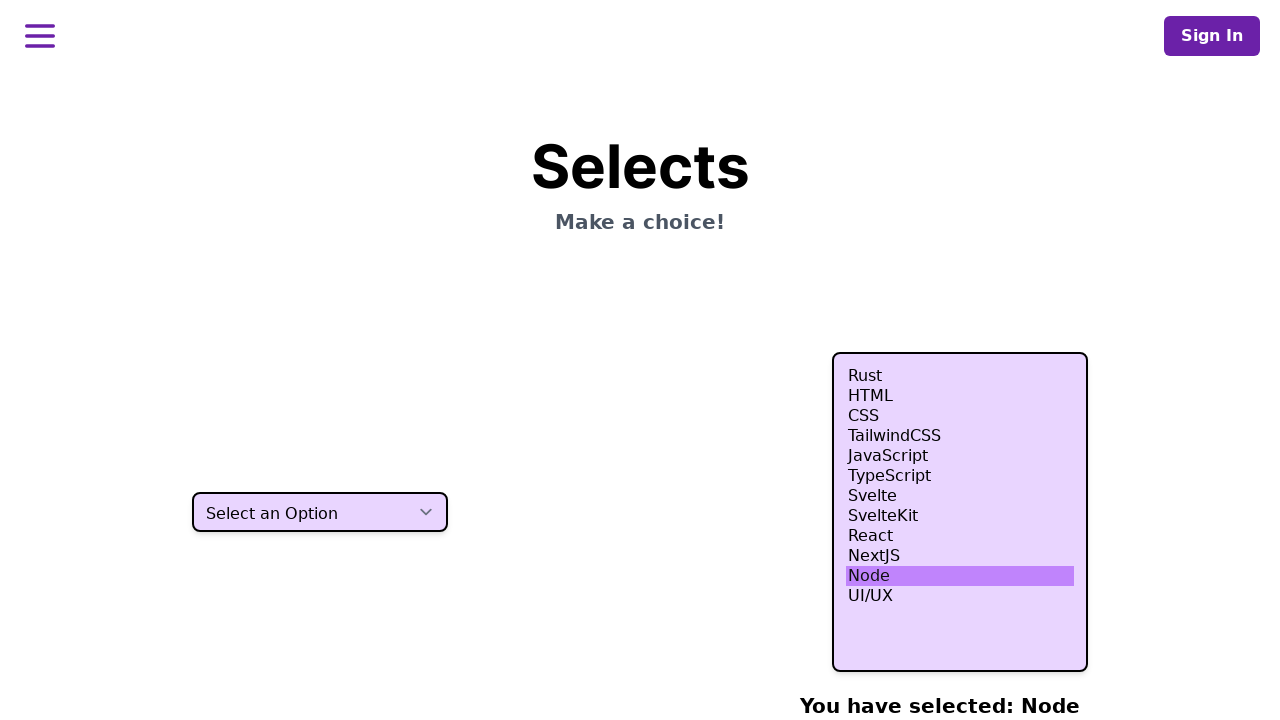